Tests dropdown selection by selecting each available option and verifying it was selected

Starting URL: https://the-internet.herokuapp.com/dropdown

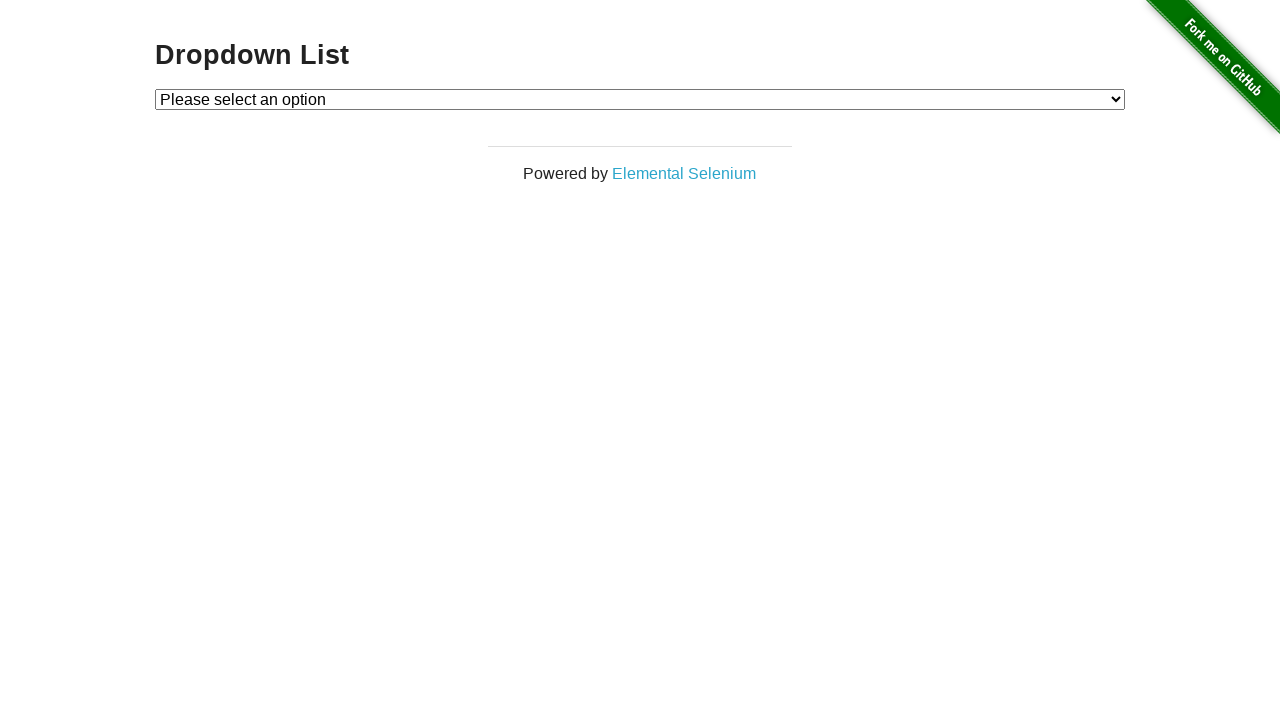

Navigated to dropdown test page
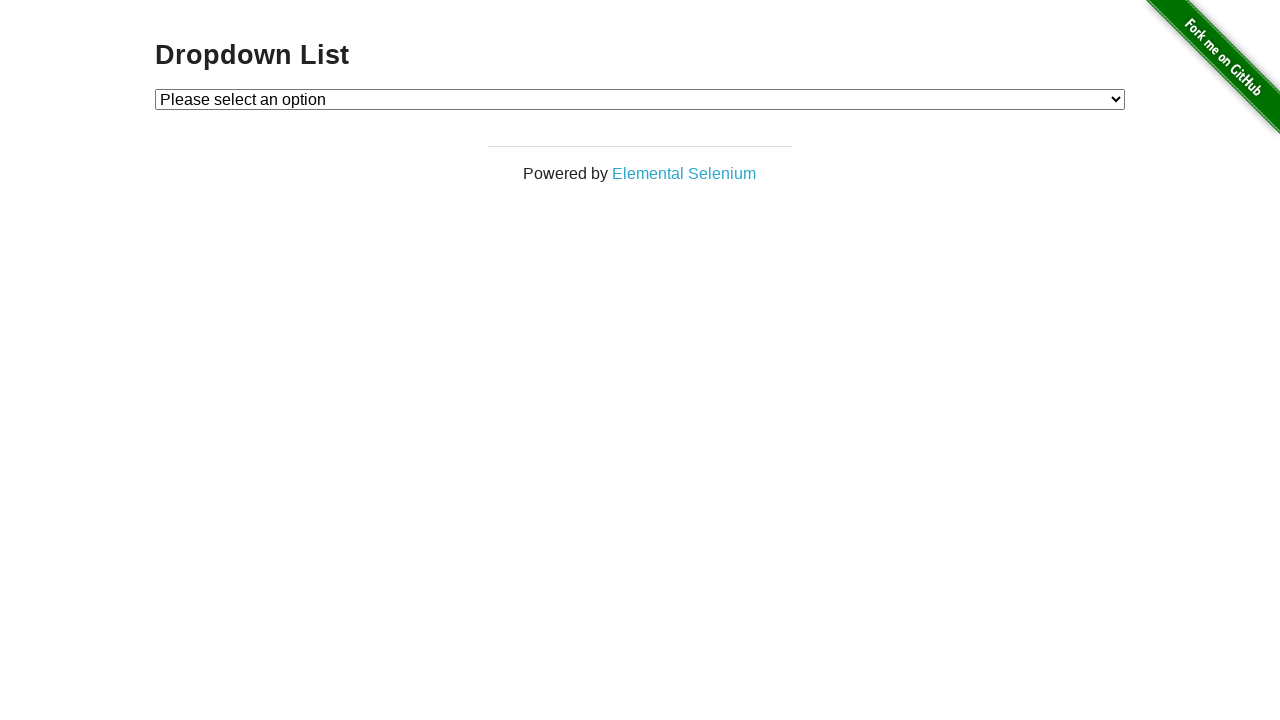

Selected option 1 from dropdown on #dropdown
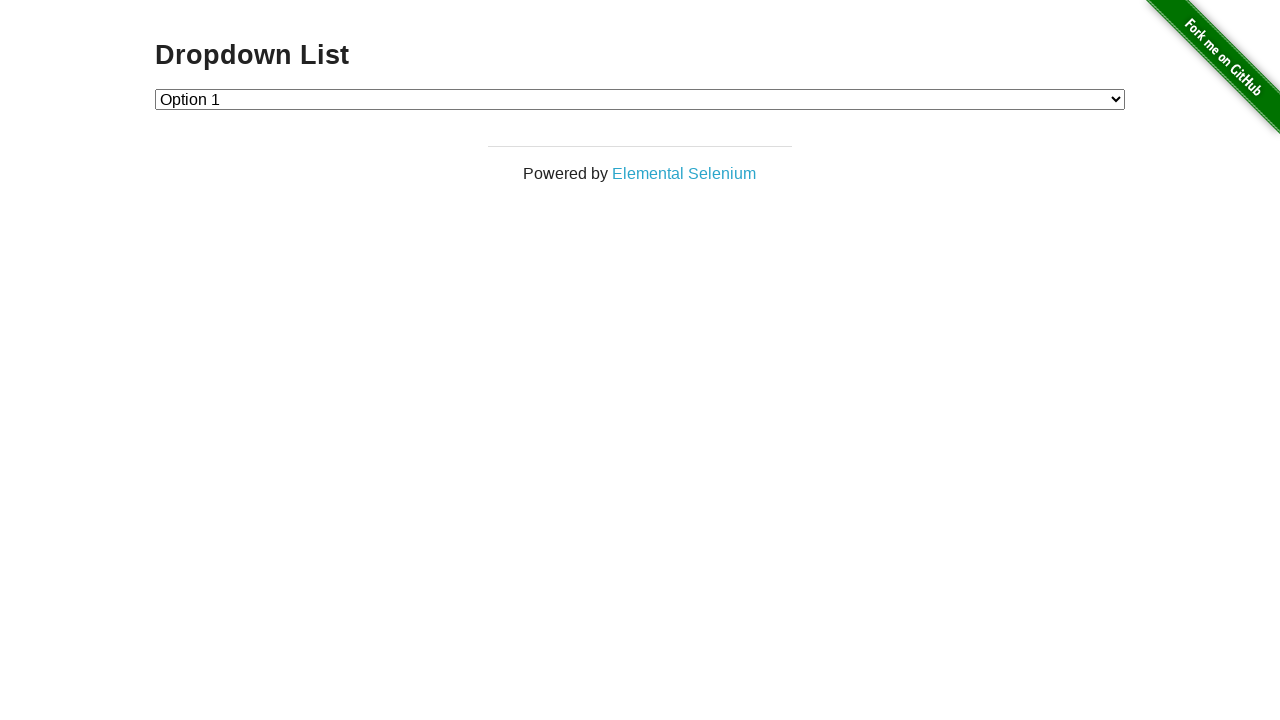

Verified option 1 is selected
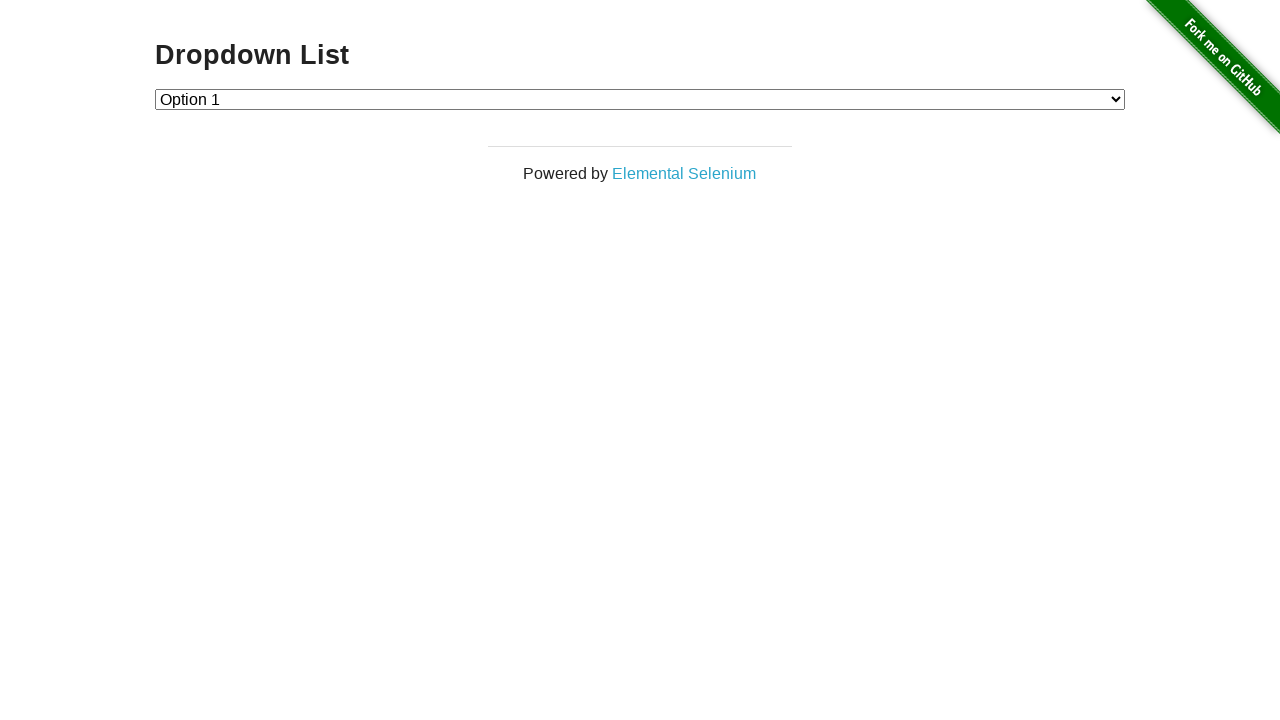

Selected option 2 from dropdown on #dropdown
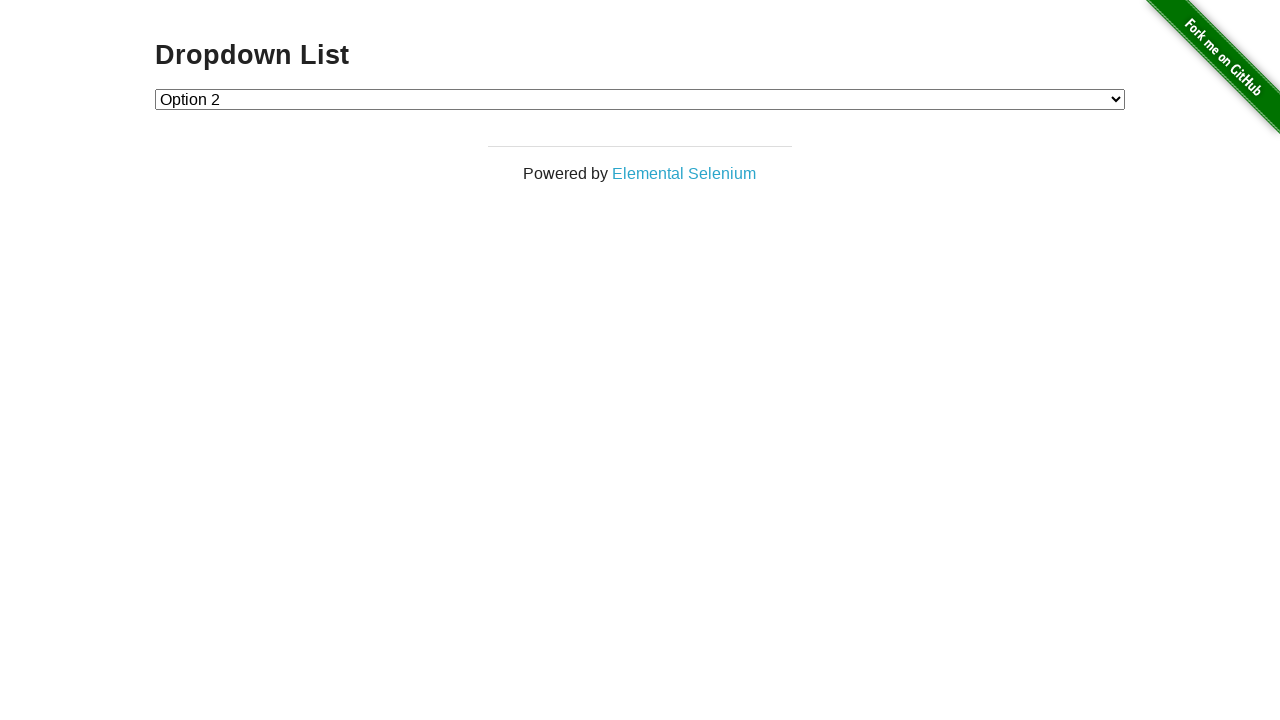

Verified option 2 is selected
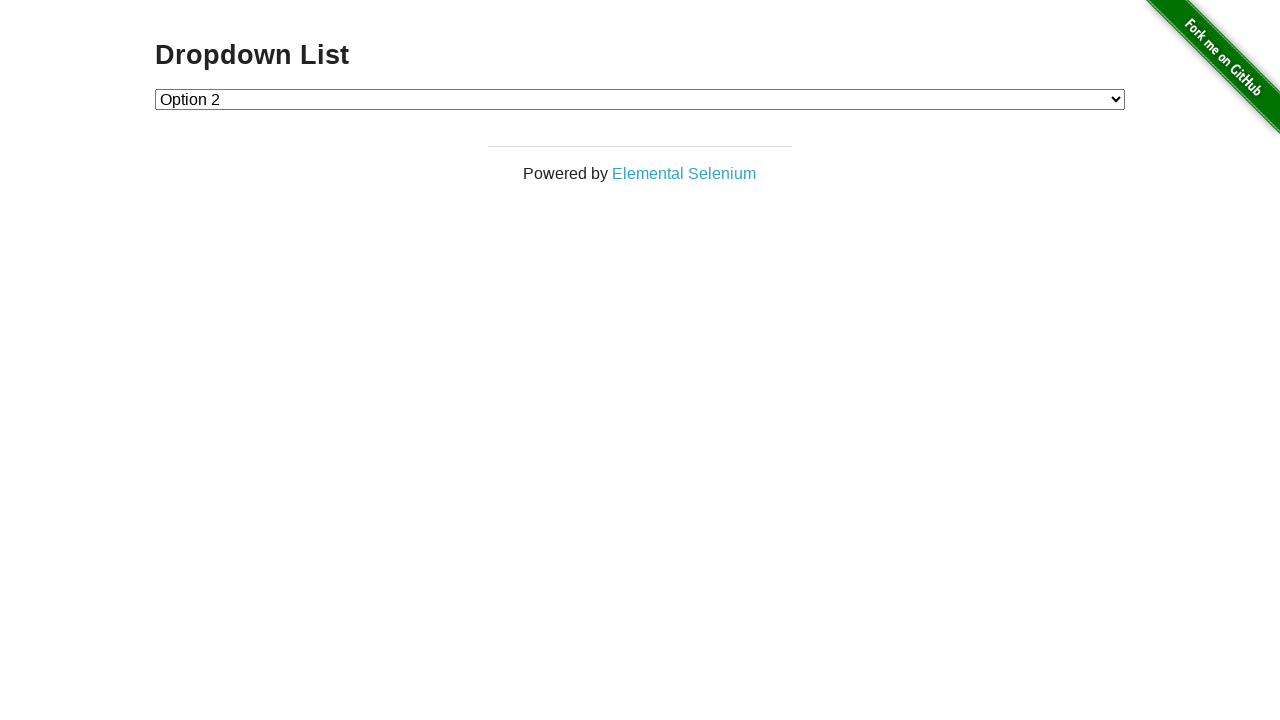

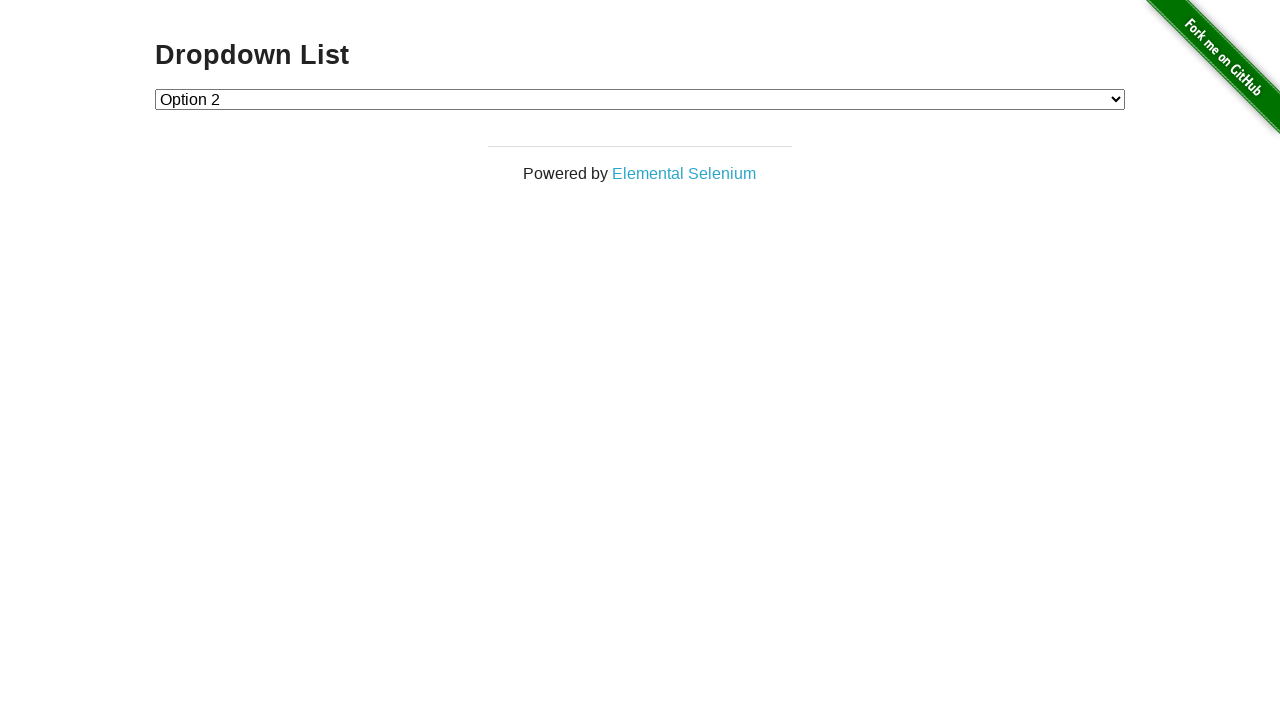